Tests simple JavaScript alert by clicking the button, reading the alert text, and accepting it

Starting URL: https://training-support.net/webelements/alerts

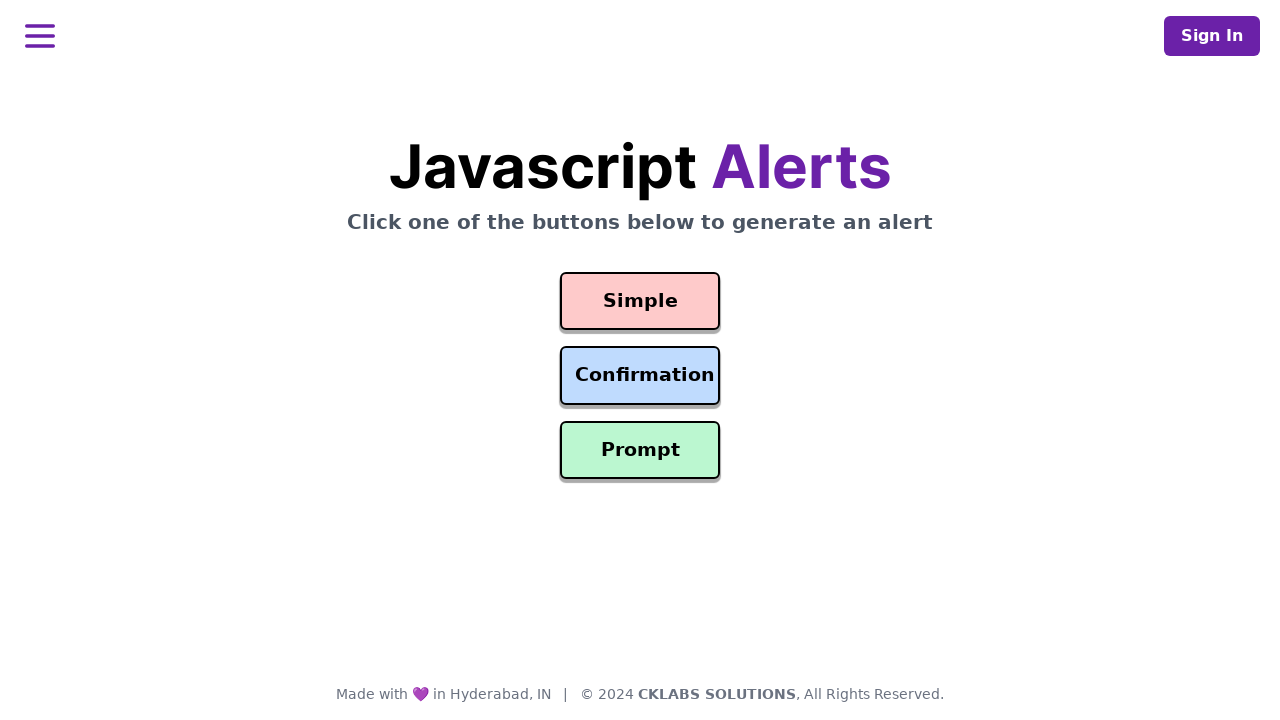

Clicked the Simple Alert button at (640, 301) on #simple
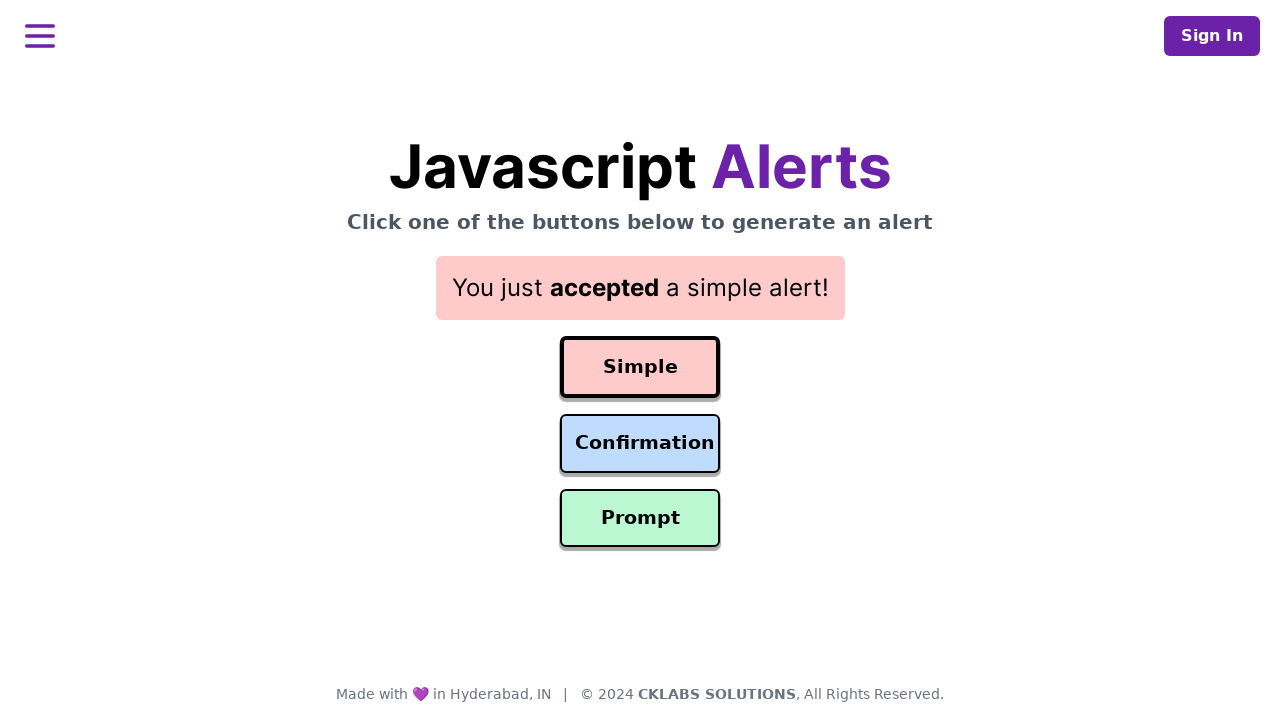

Set up dialog handler to accept alerts
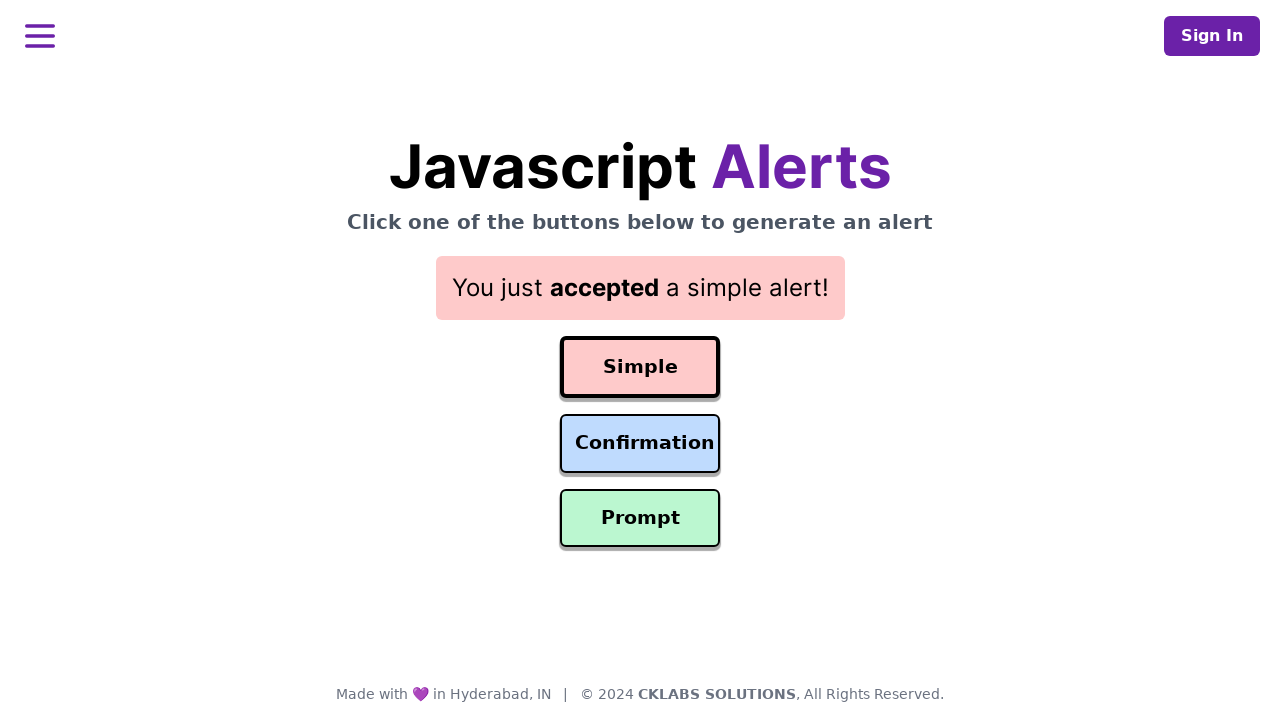

Alert was accepted and result element appeared
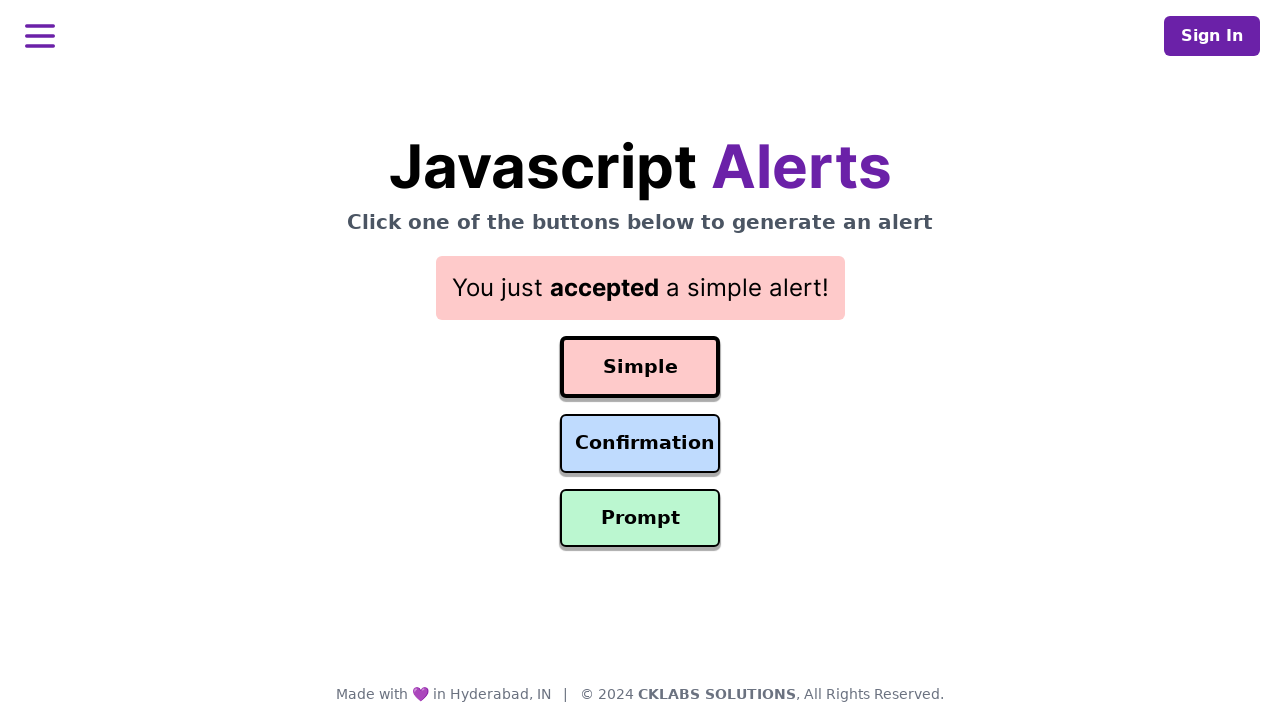

Read result text: You just accepted a simple alert!
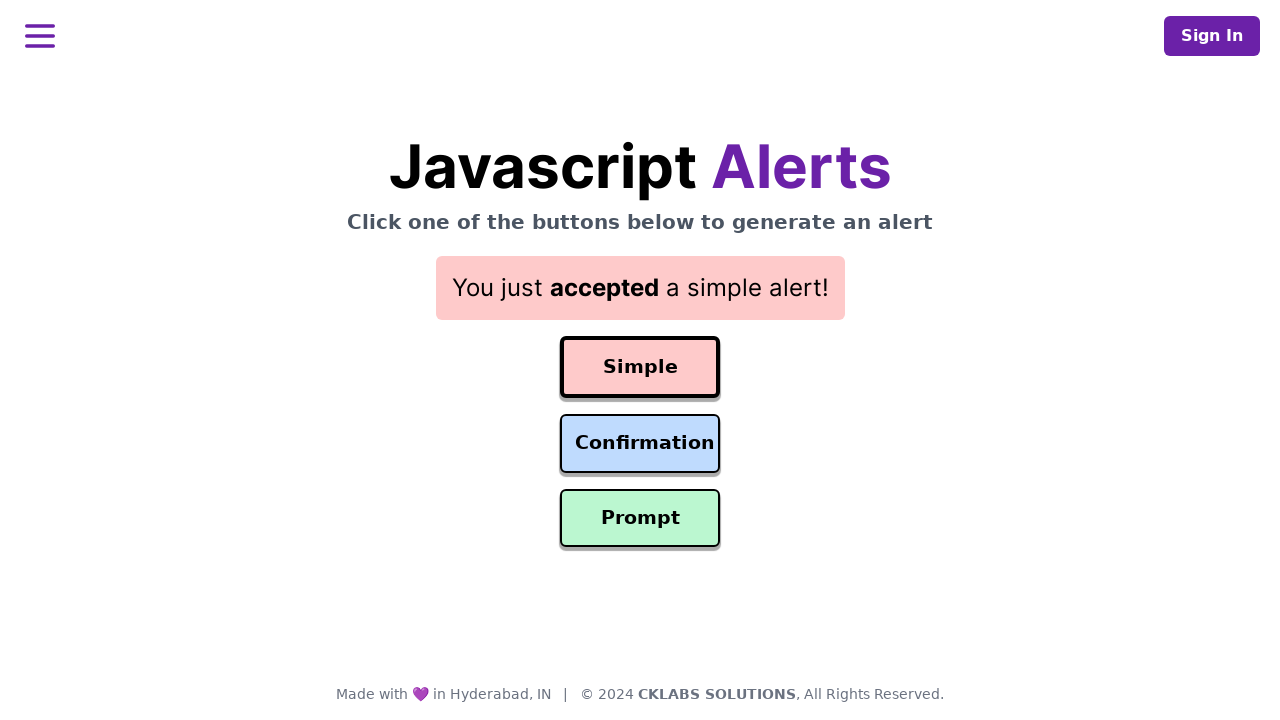

Printed result text to console
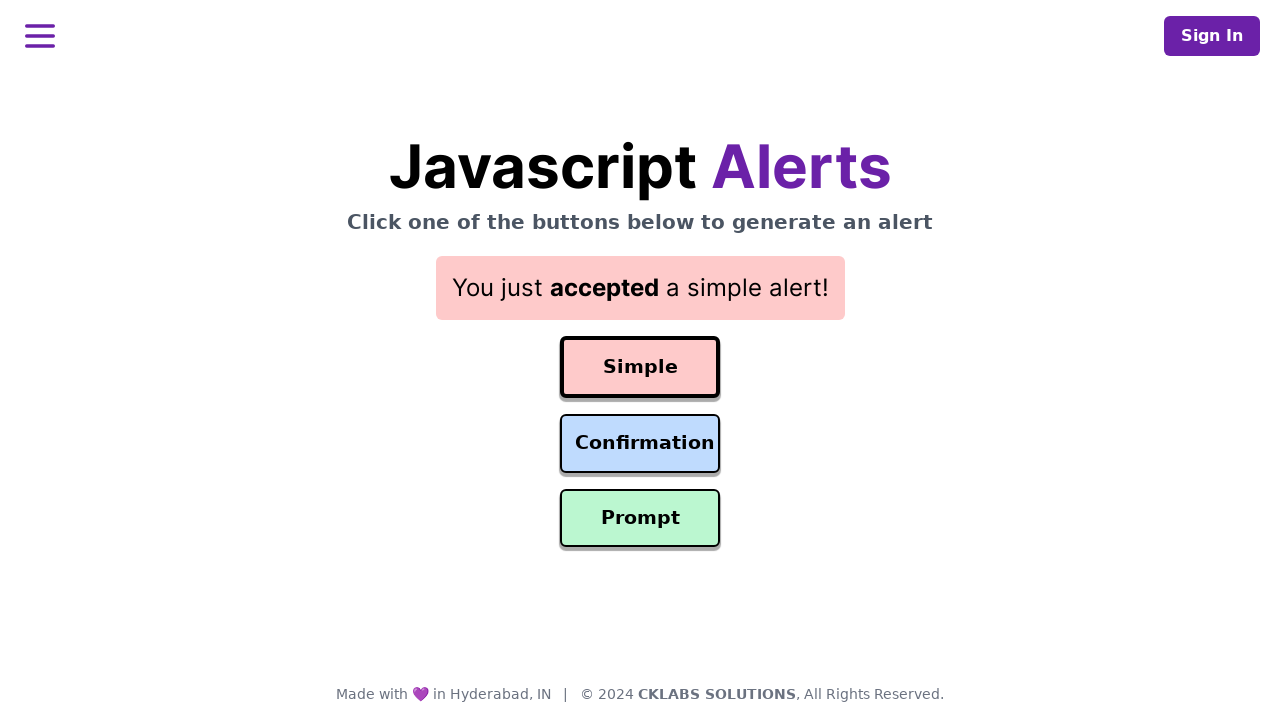

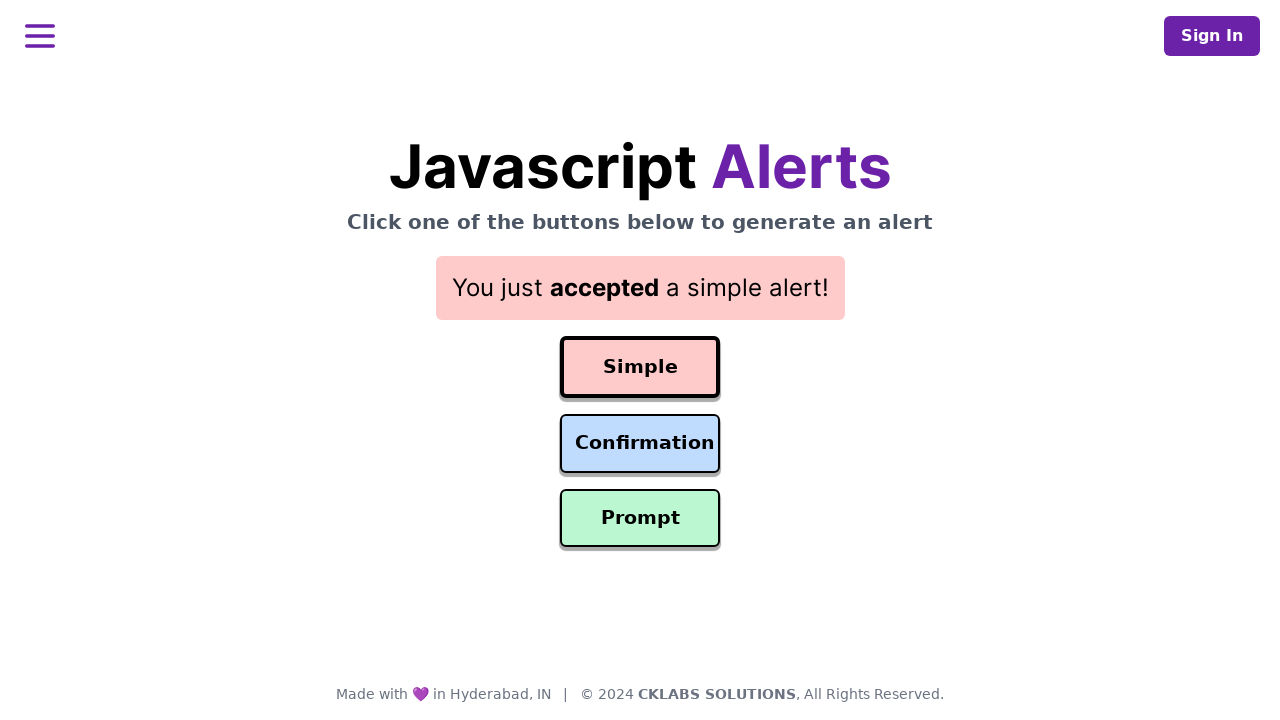